Tests browser window management by opening a new tab and switching between windows

Starting URL: https://demoqa.com/browser-windows

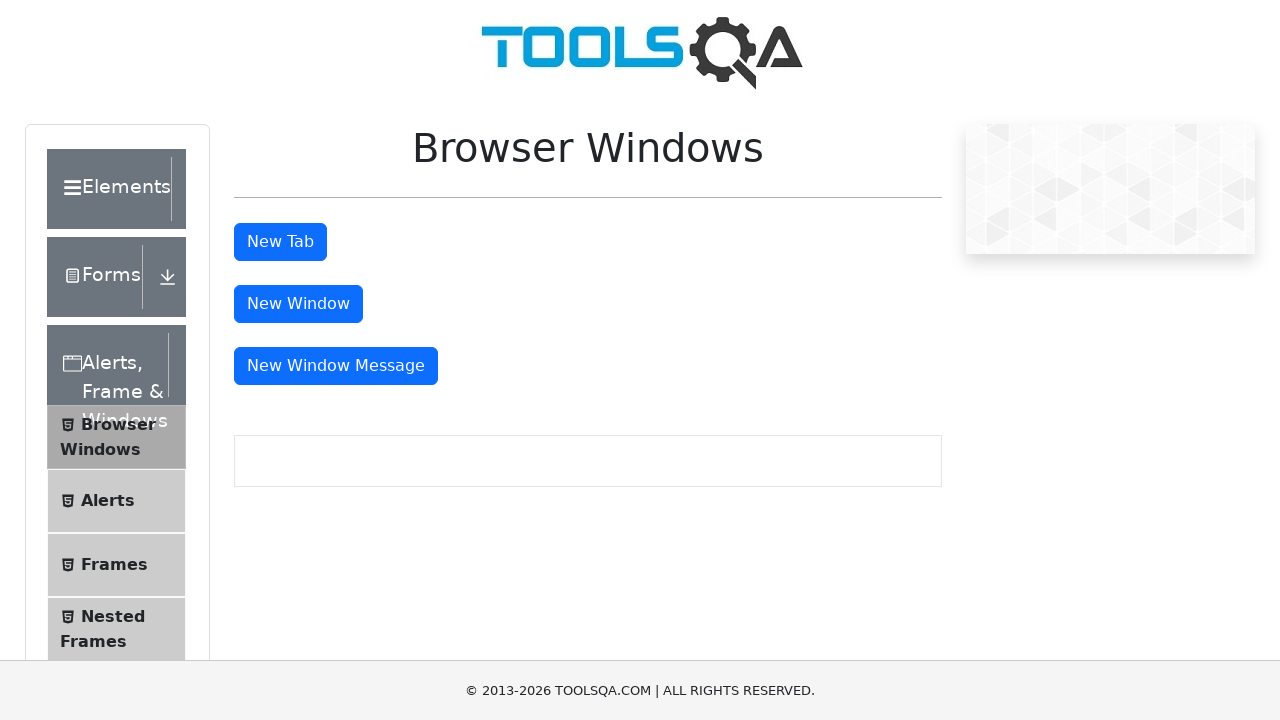

Clicked button to open new tab at (280, 242) on #tabButton
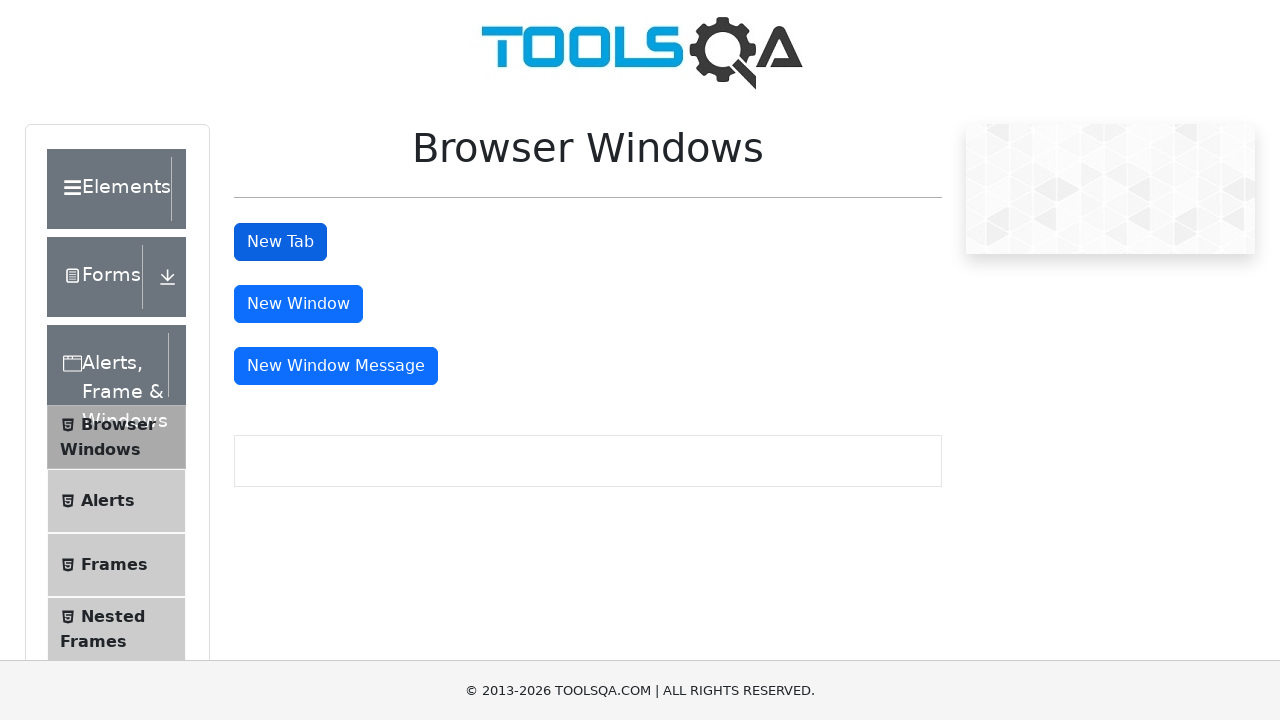

Waited for new tab to open
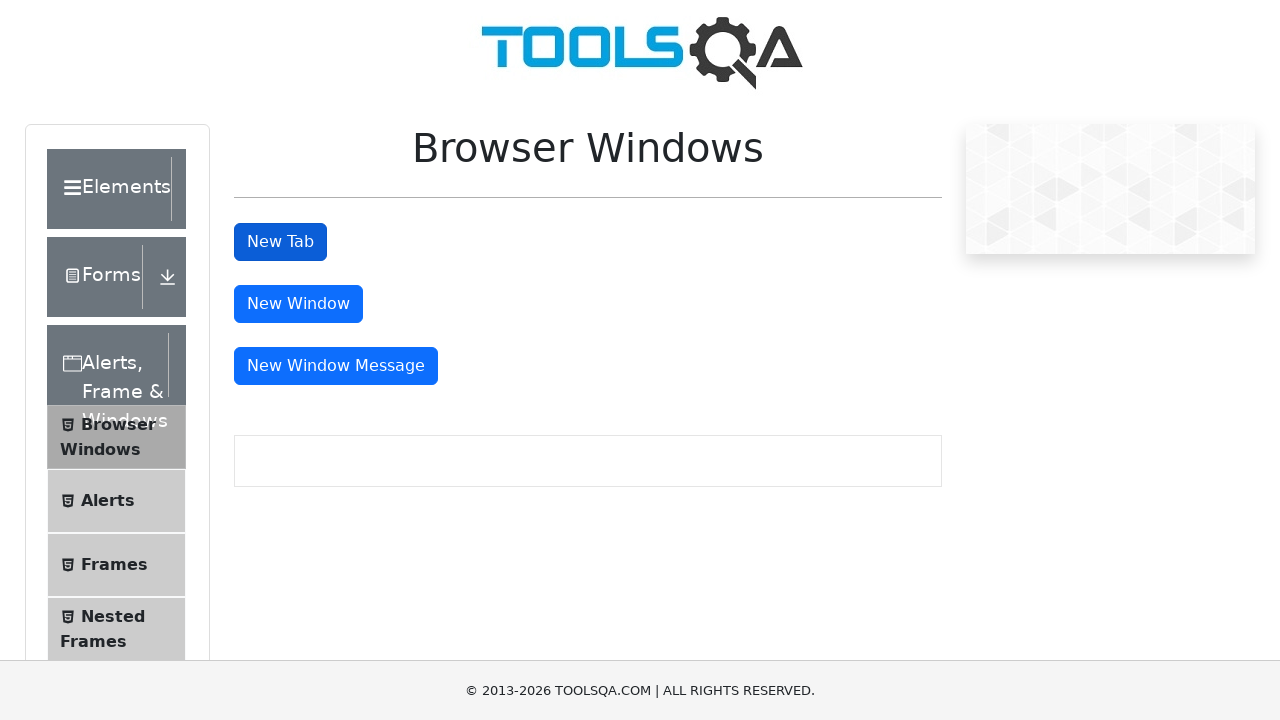

Retrieved all open pages/tabs from context
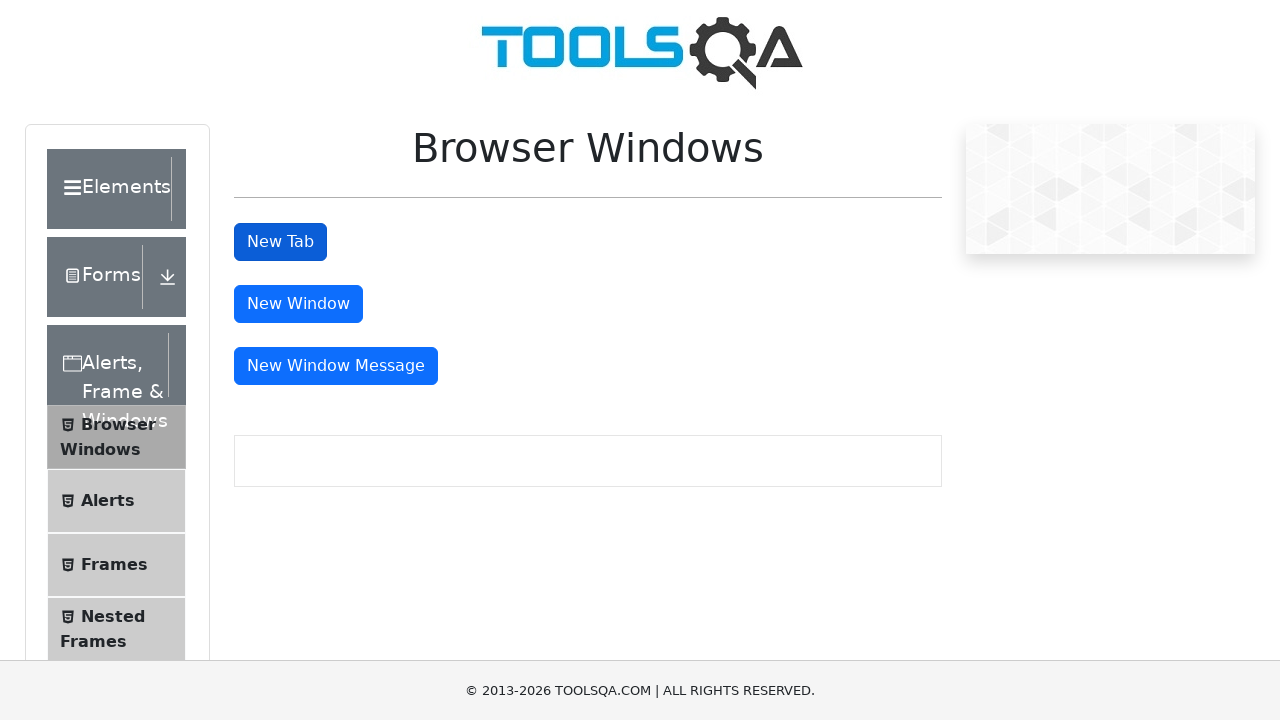

Closed the newly opened tab
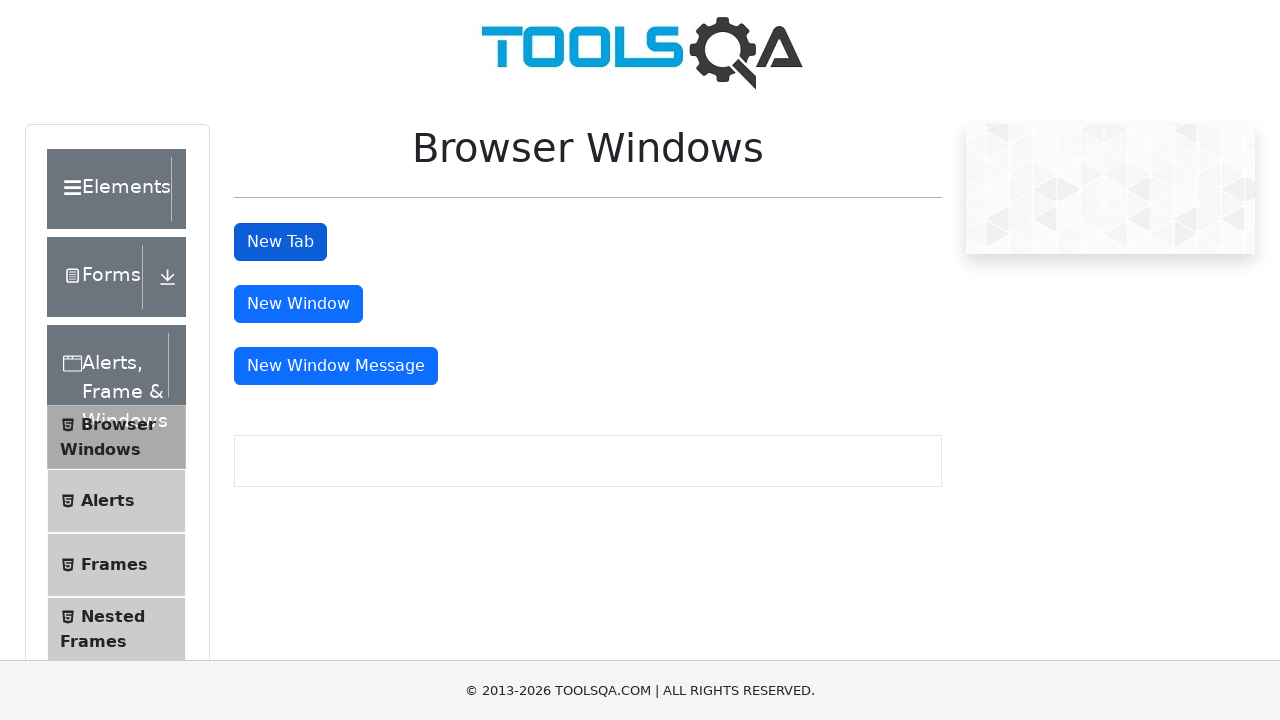

Waited and confirmed focus on original page
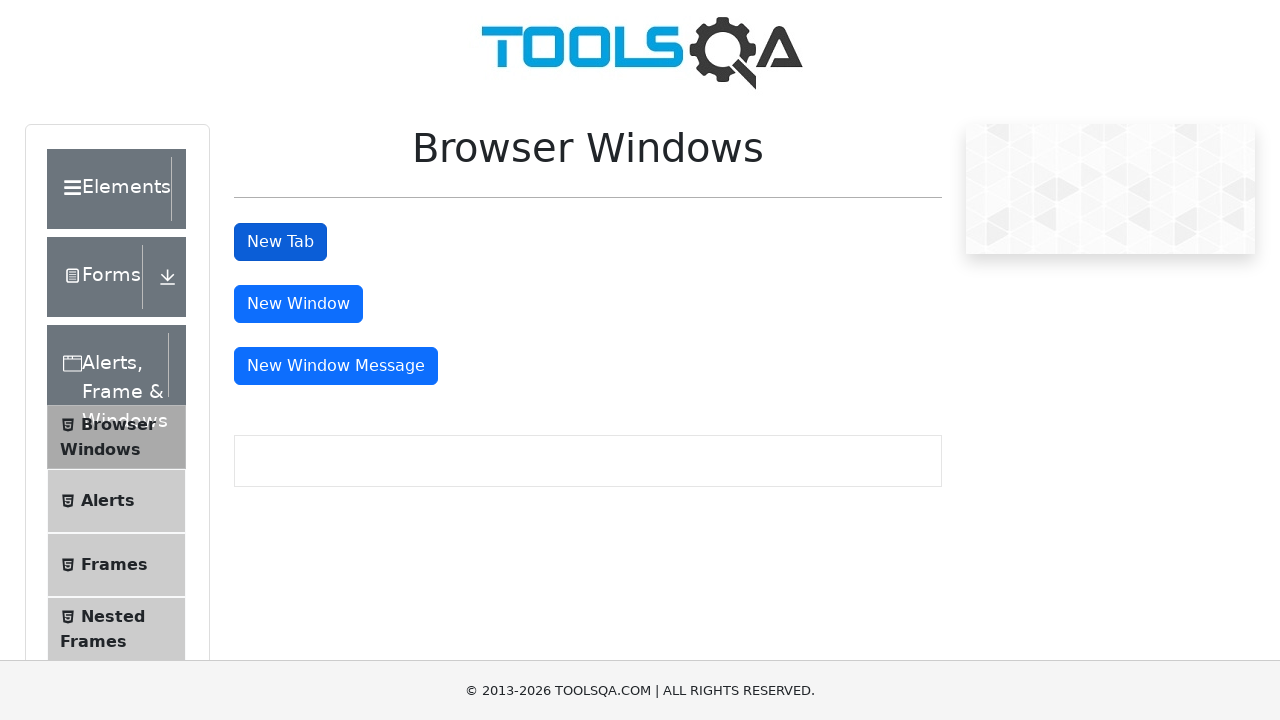

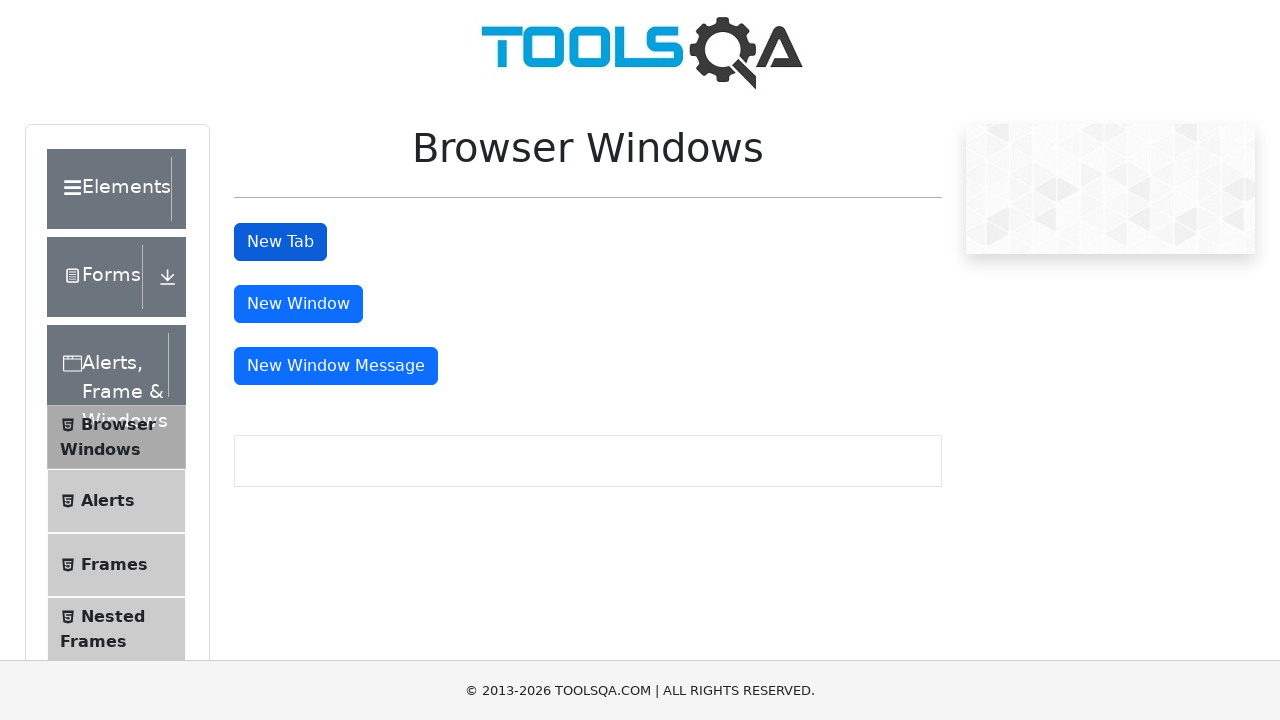